Navigates to the Selenium website and clicks on a "Read More" link to access additional content

Starting URL: https://www.selenium.dev/

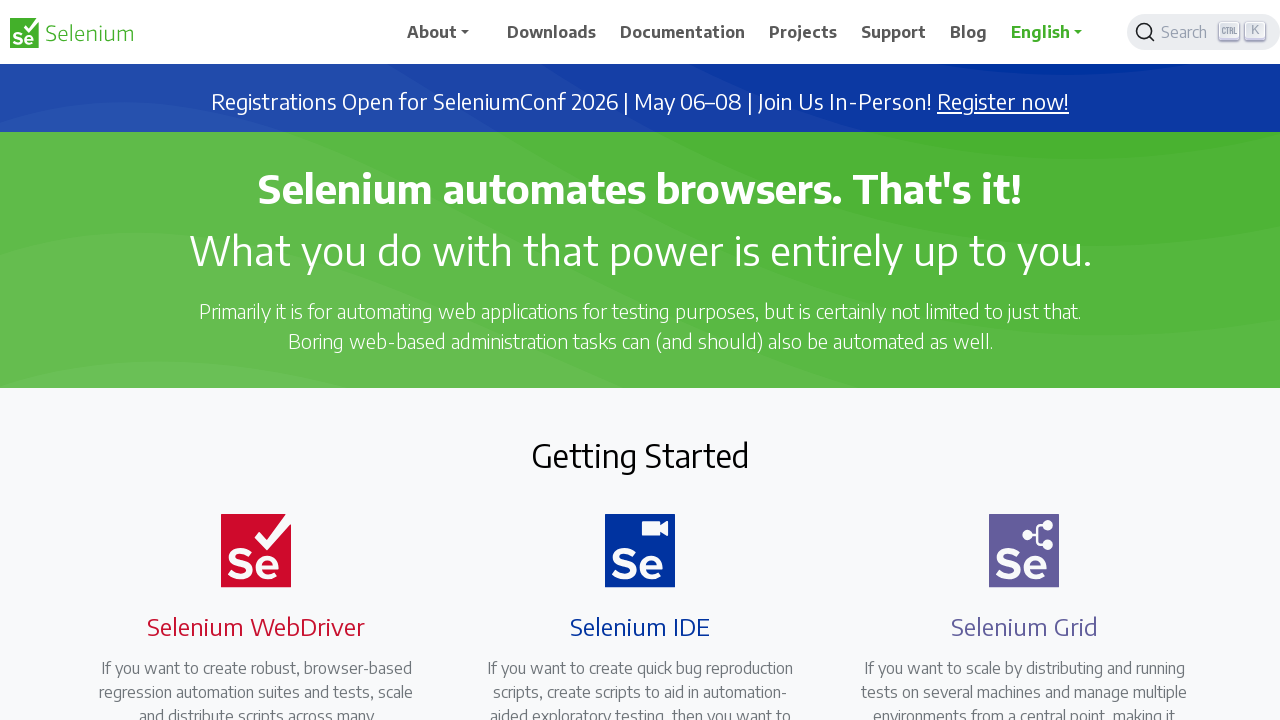

Navigated to Selenium website
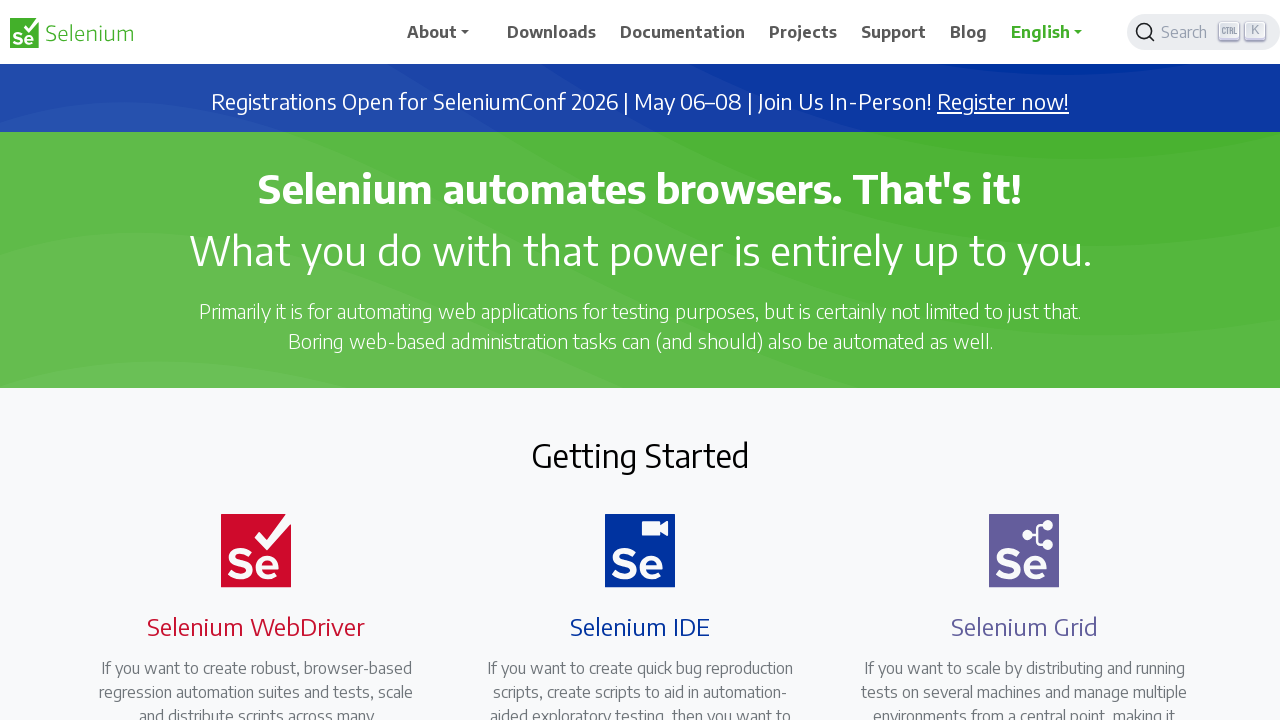

Clicked on 'Read More' link to access additional content at (244, 360) on text=Read More
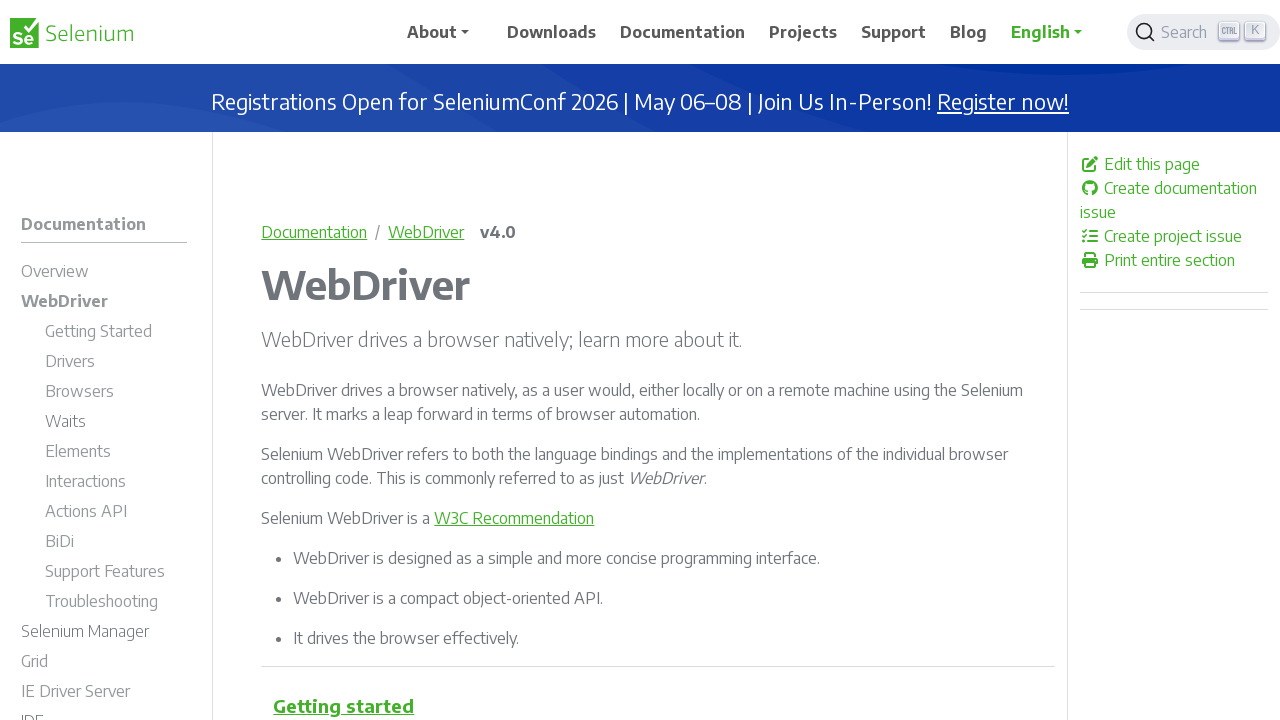

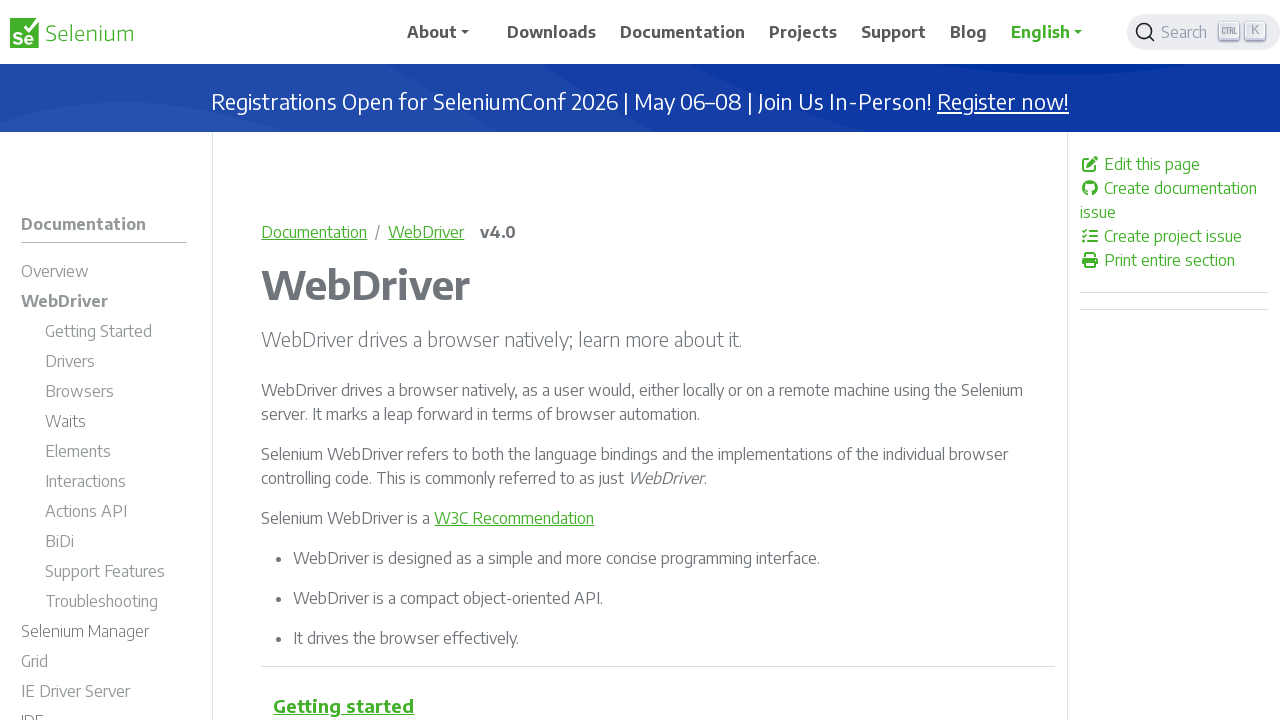